Navigates to a contacts app homepage and clicks on the login link

Starting URL: https://contacts-app.tobbymarshall815.vercel.app

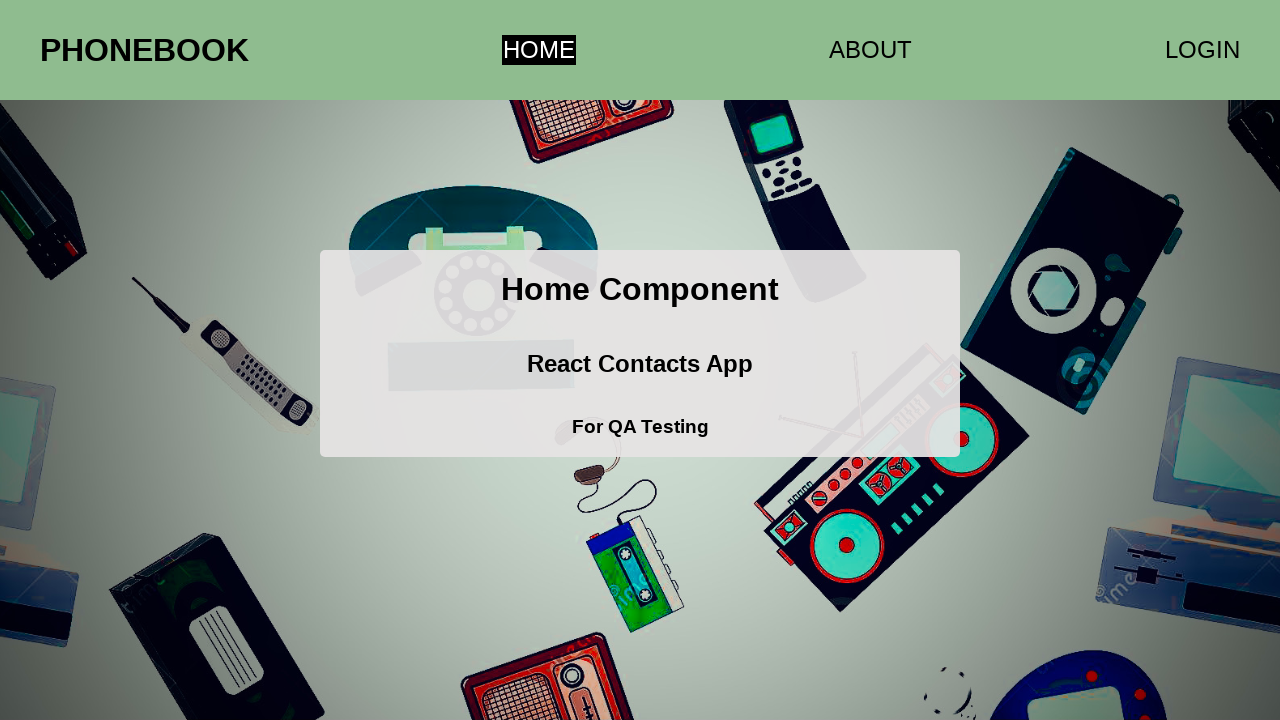

Navigated to contacts app homepage
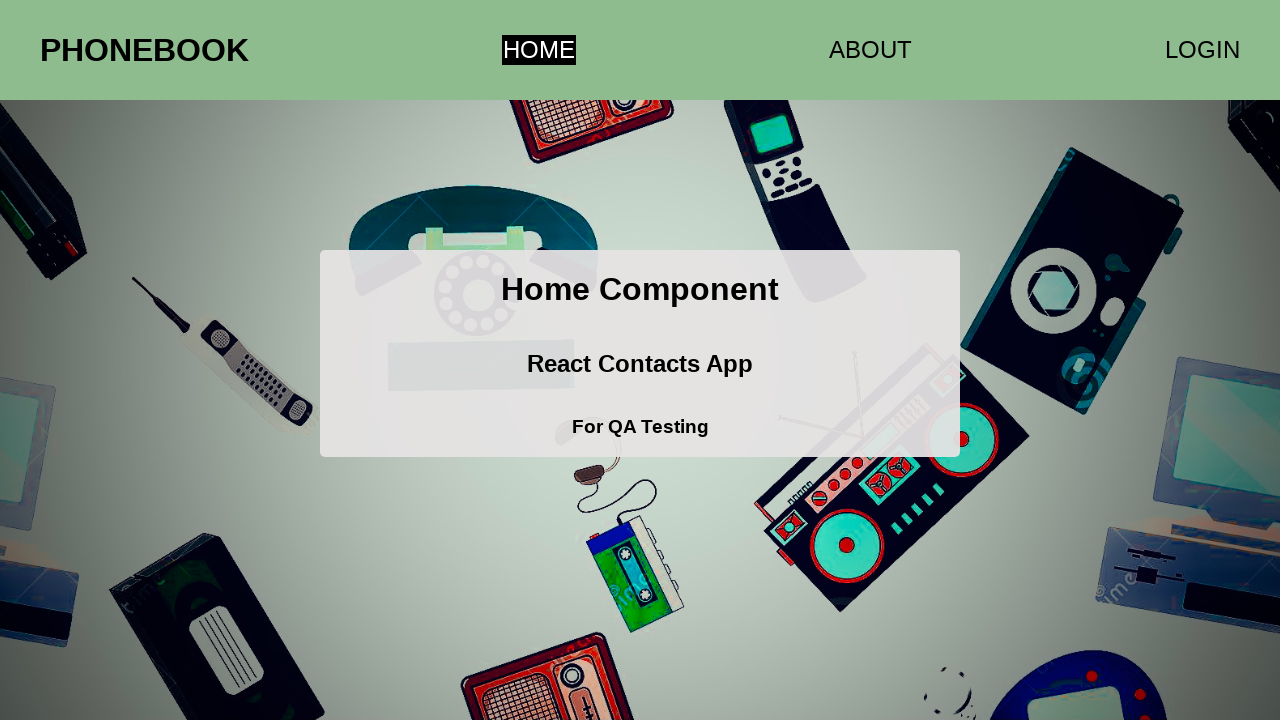

Located all anchor tags on the page
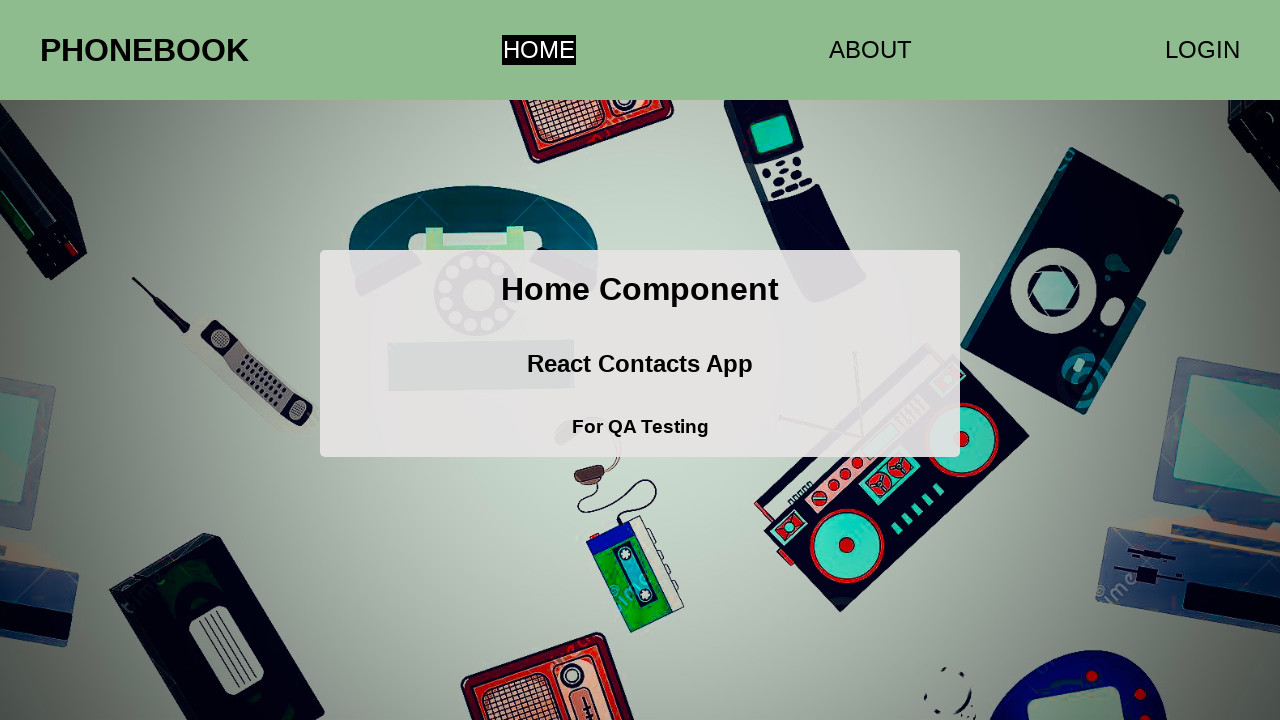

Clicked on the login link (third anchor tag) at (1202, 50) on a >> nth=2
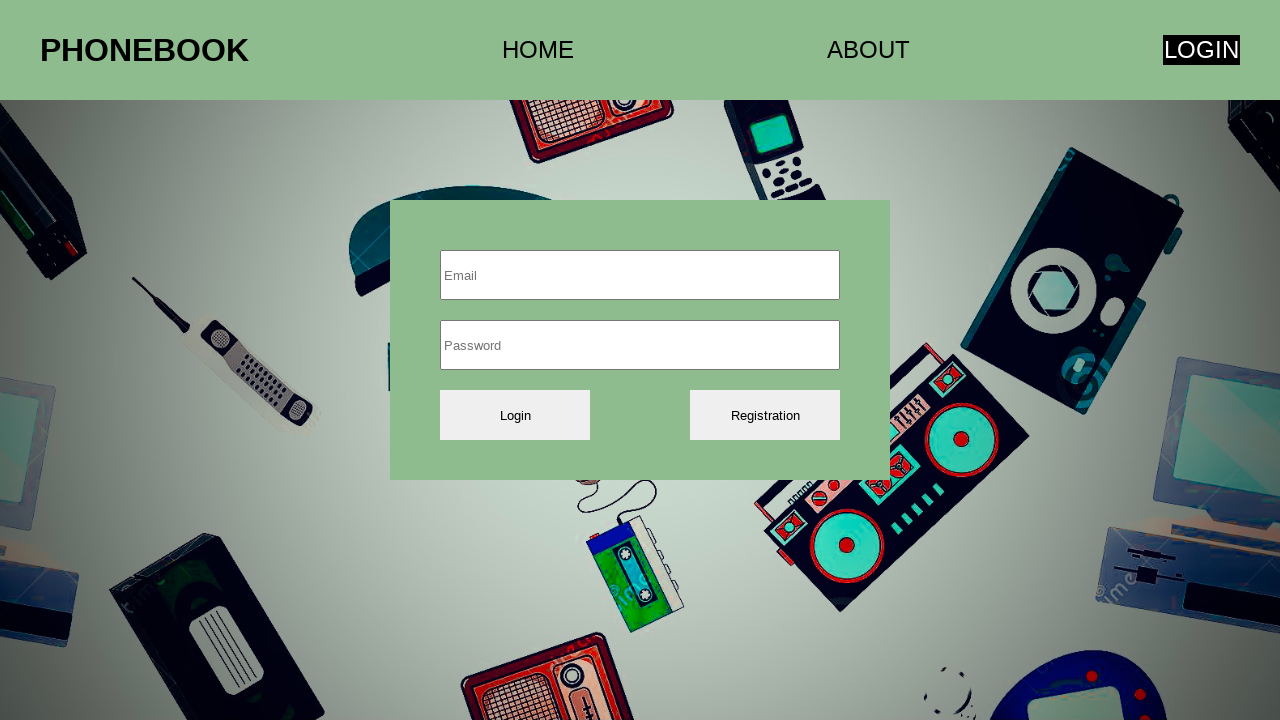

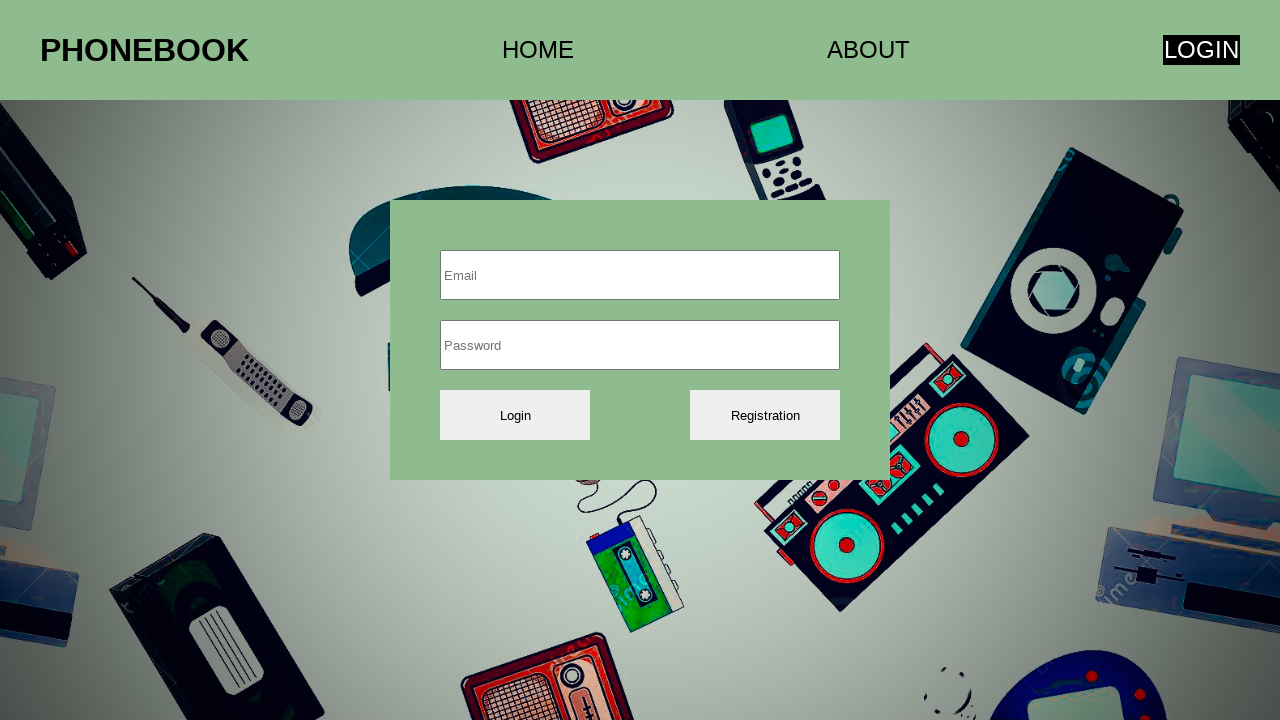